Tests checkbox functionality on a practice form by checking three checkboxes using different methods (locator+click, check, locator+check), then unchecking them using similar methods.

Starting URL: https://demoqa.com/automation-practice-form

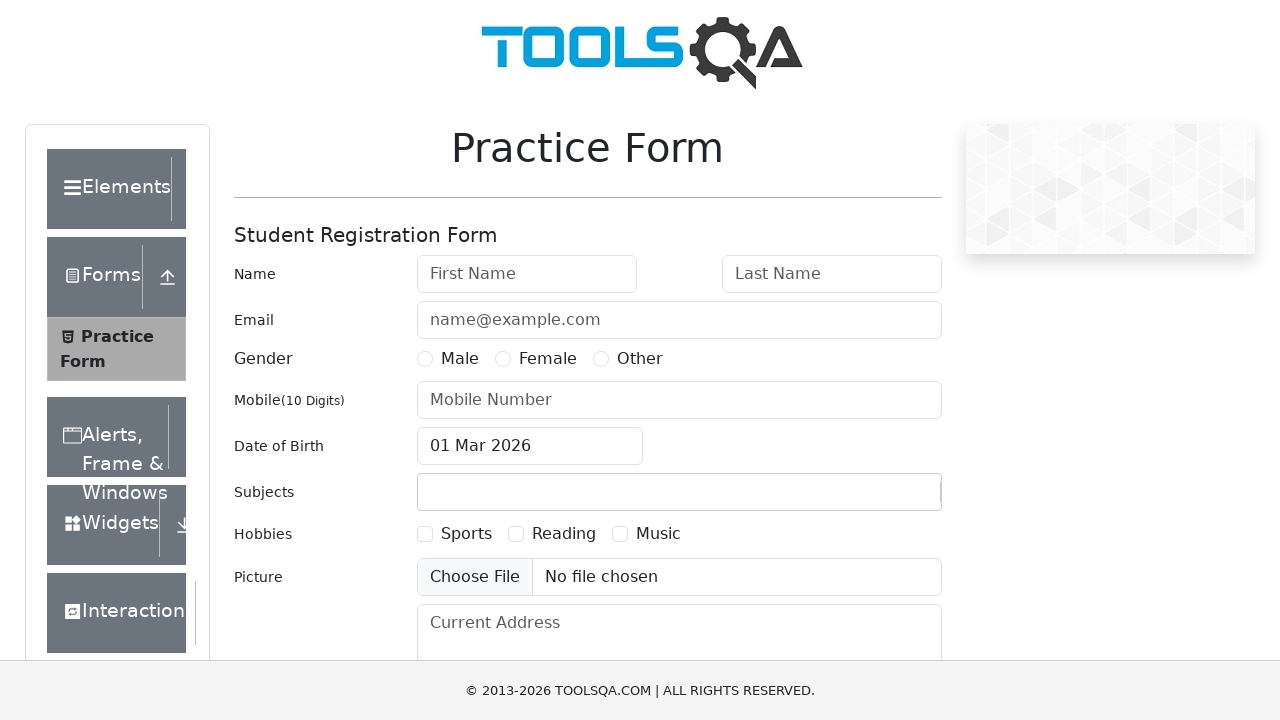

Checked Sports checkbox using locator().click() at (466, 534) on text=Sports
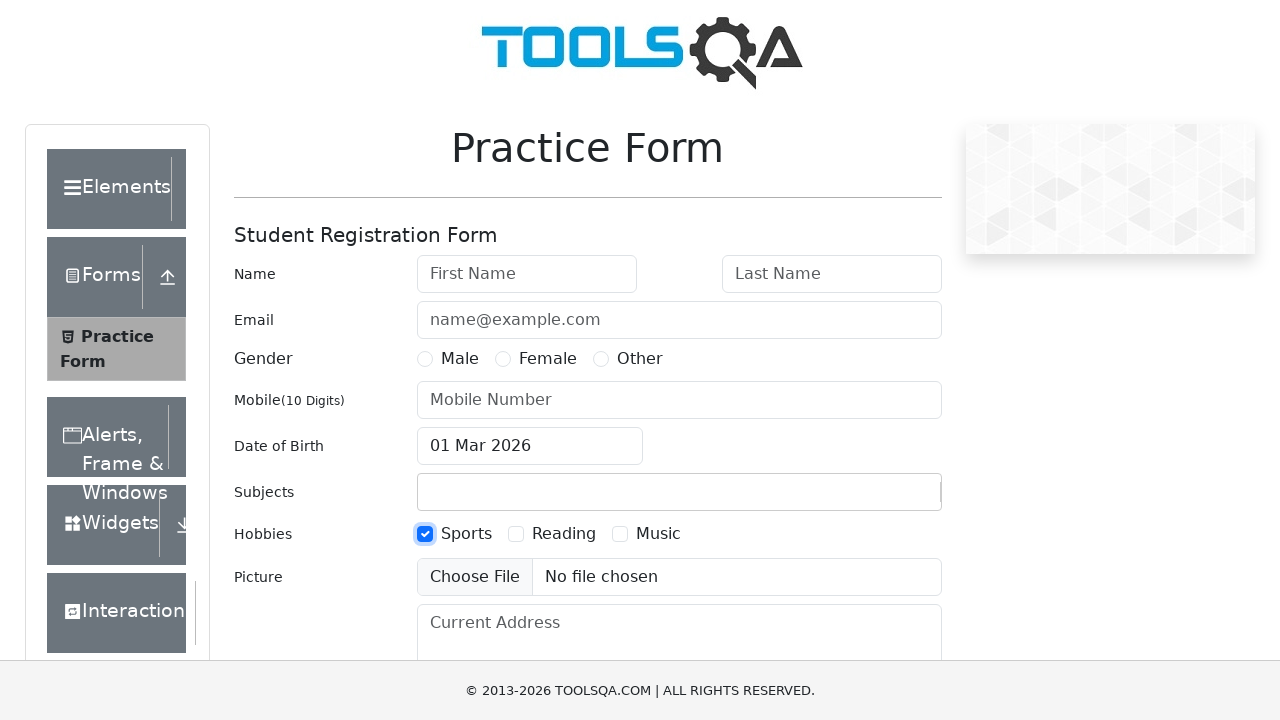

Checked Reading checkbox using check() at (564, 534) on text=Reading
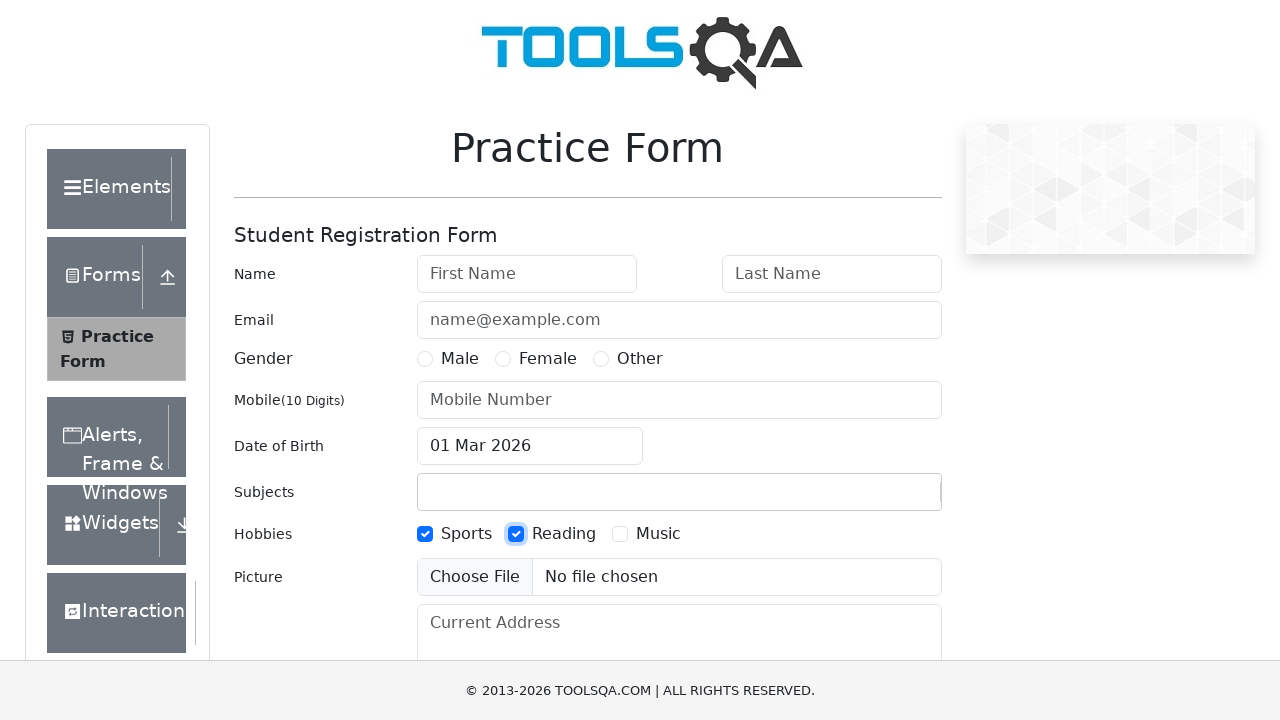

Checked Music checkbox using locator().check() at (658, 534) on text=Music
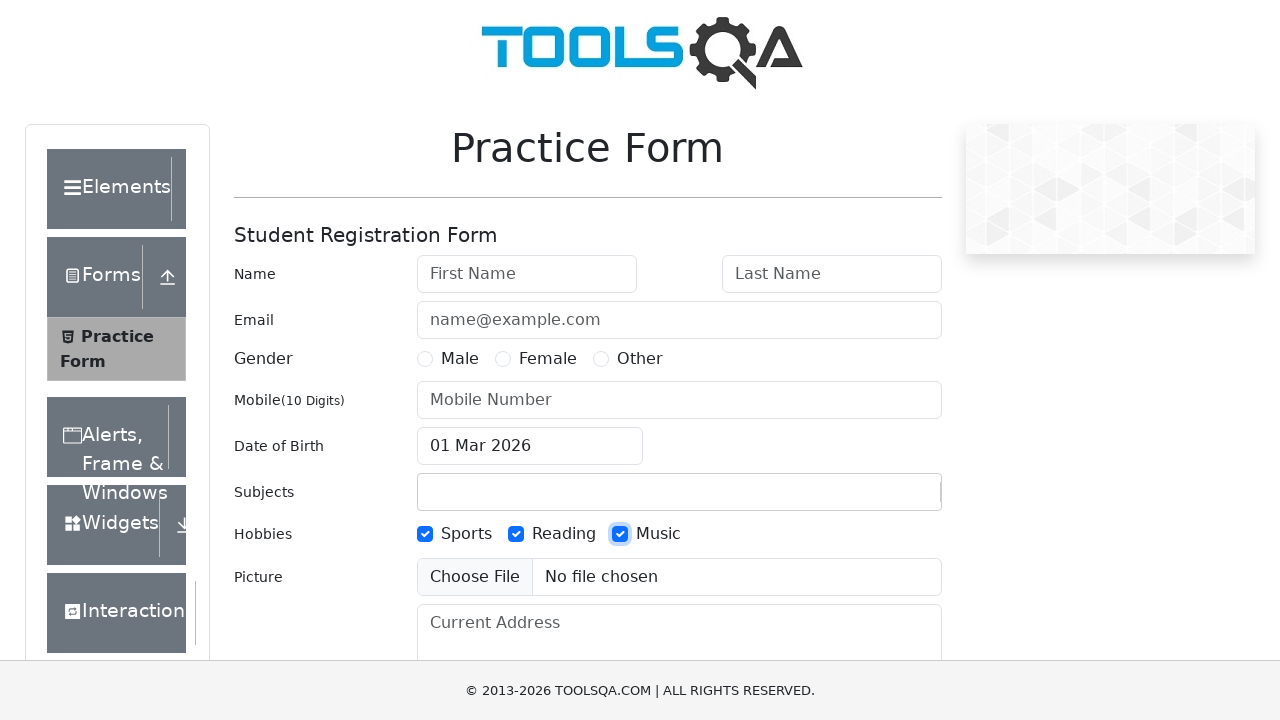

Waited 1 second to observe checked state
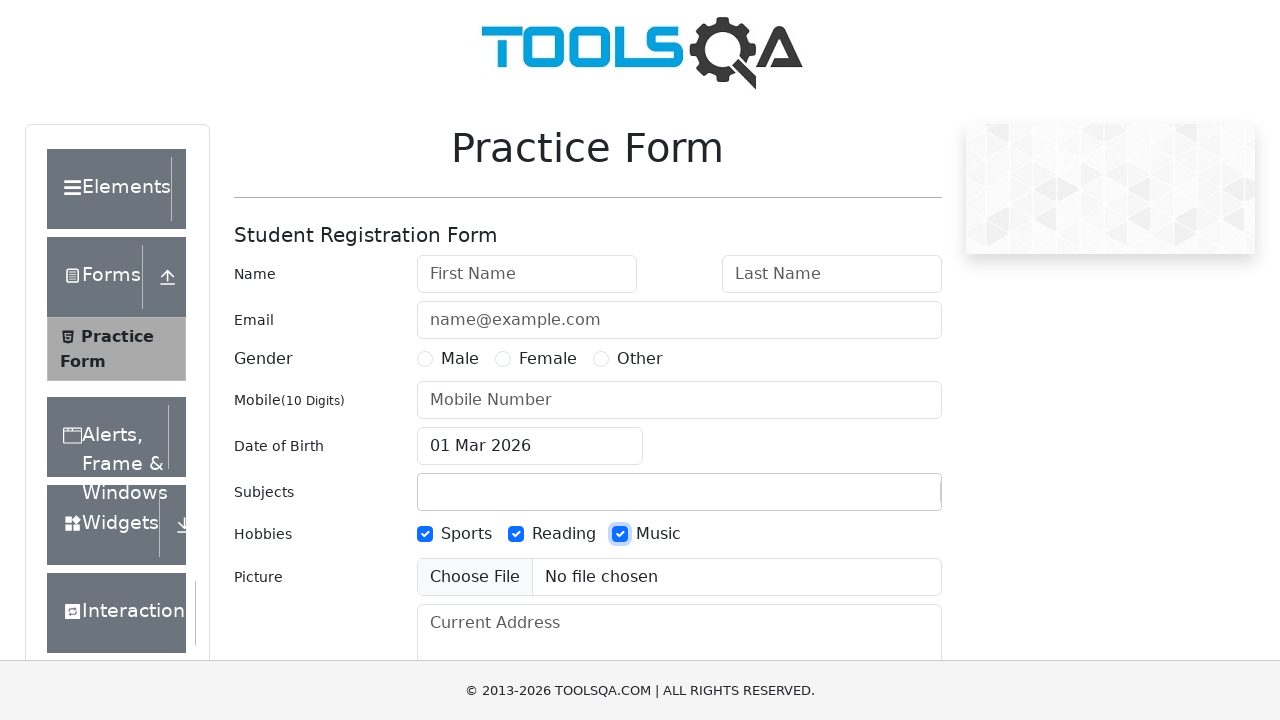

Unchecked Sports checkbox using locator().click() at (466, 534) on text=Sports
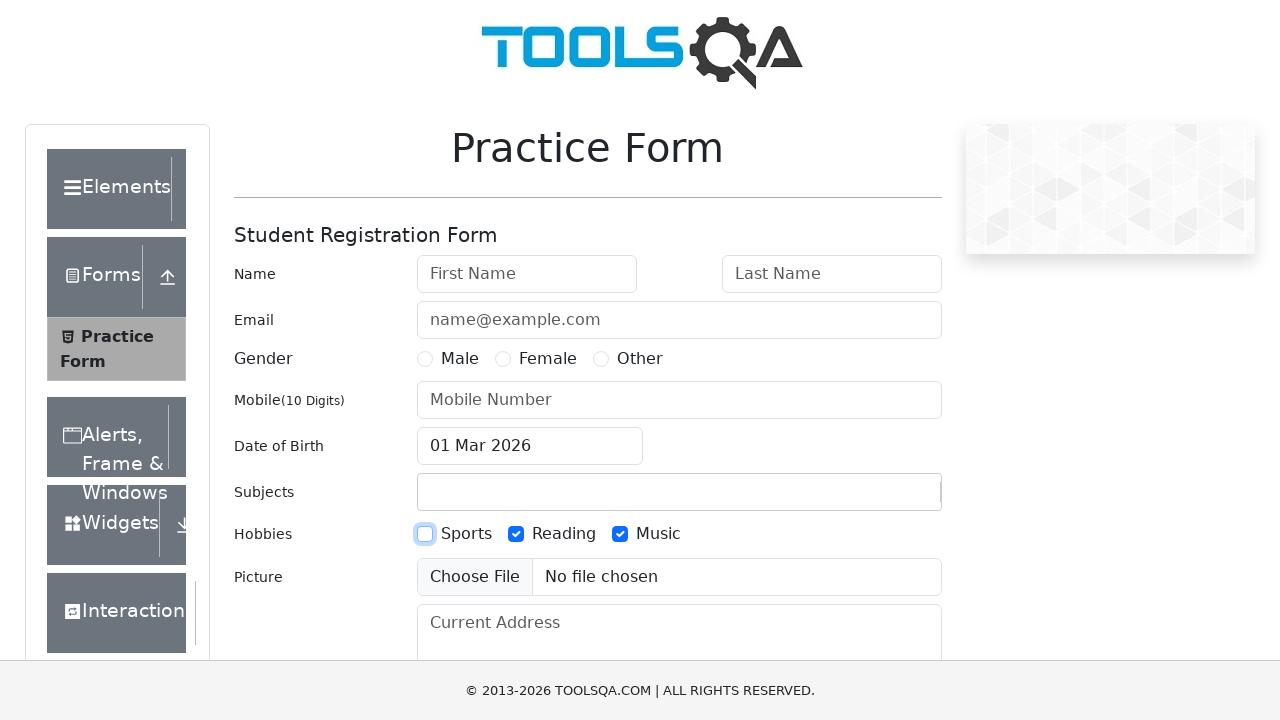

Unchecked Reading checkbox using uncheck() at (564, 534) on text=Reading
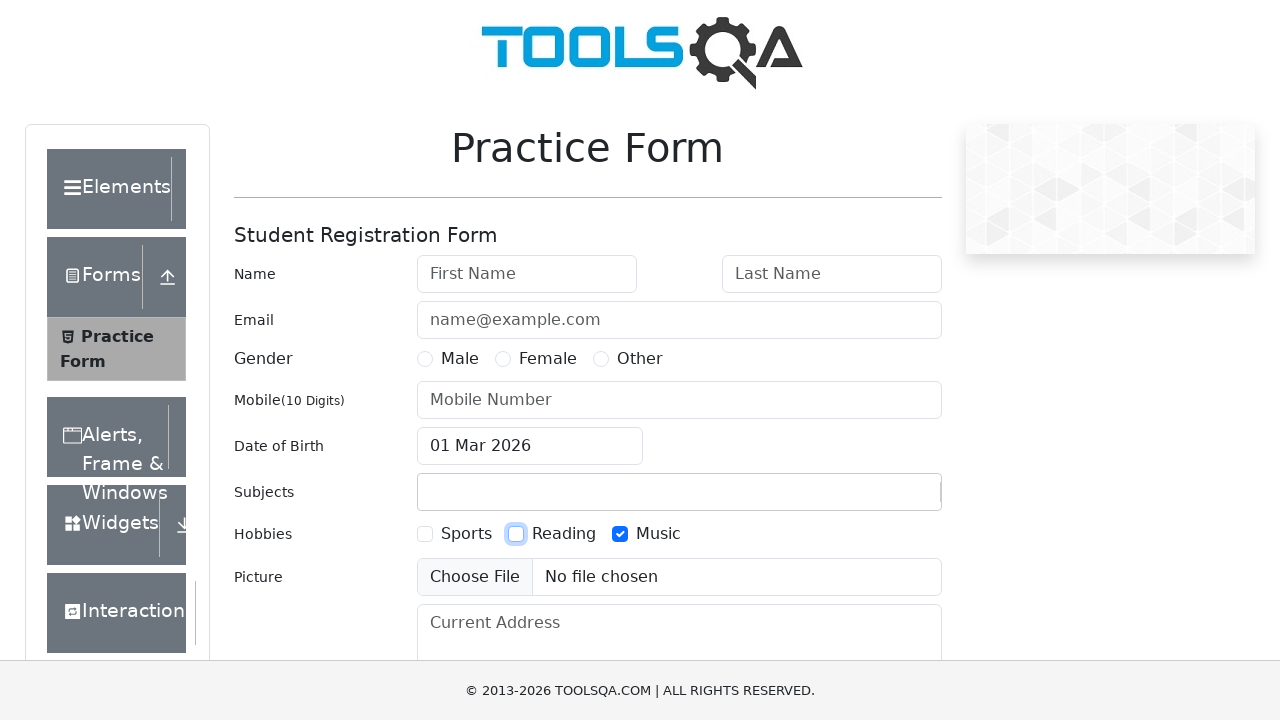

Unchecked Music checkbox using locator().uncheck() at (658, 534) on text=Music
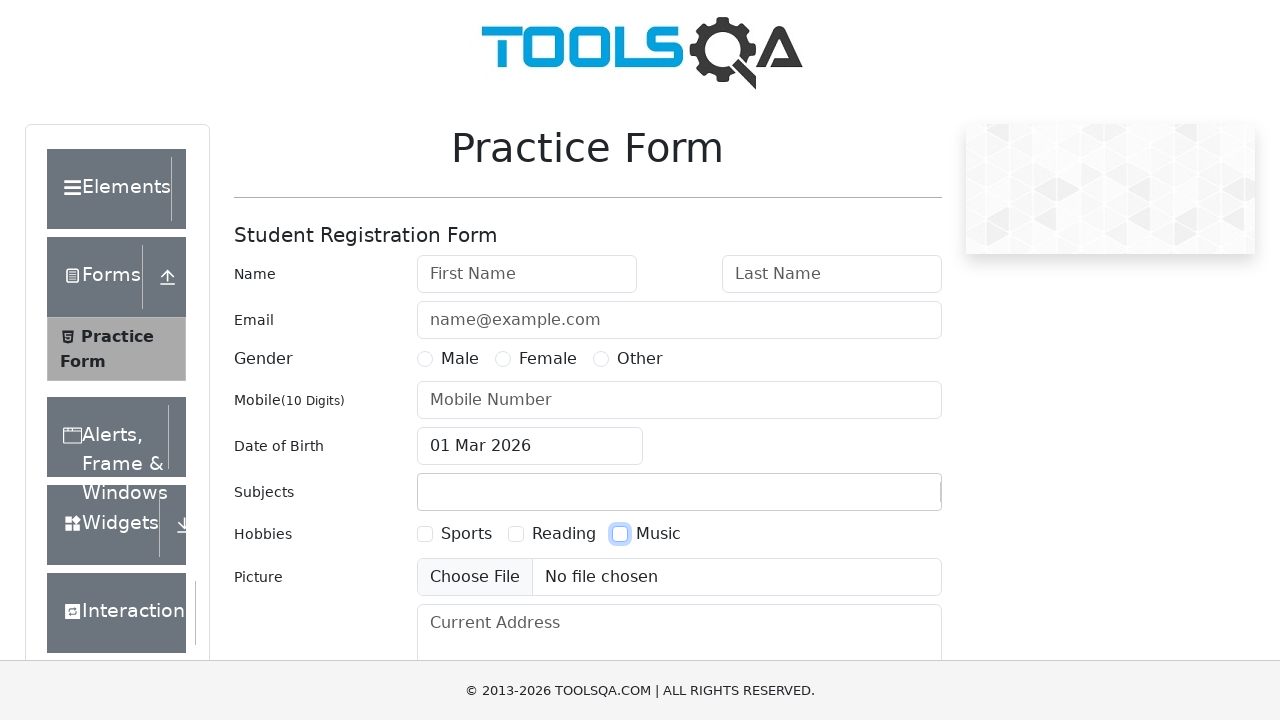

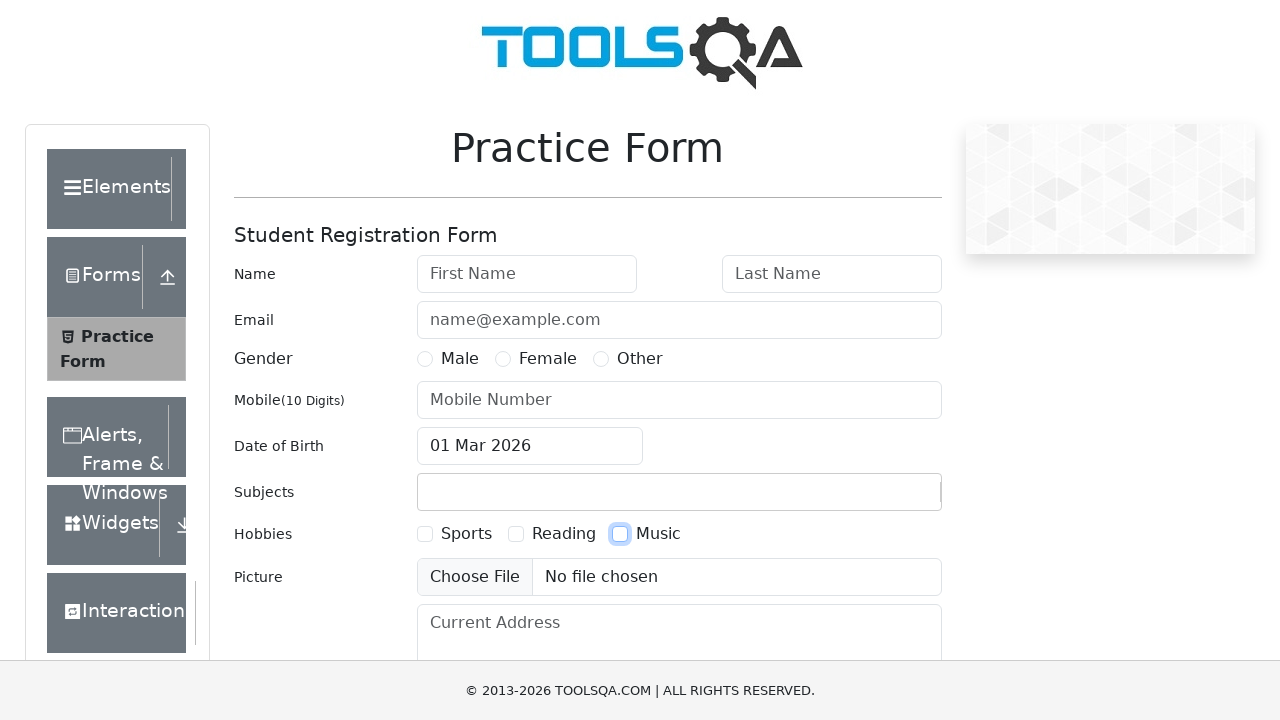